Tests multi-select dropdown functionality by selecting an option with value "volvox" from a select element on a public test page.

Starting URL: http://omayo.blogspot.com/

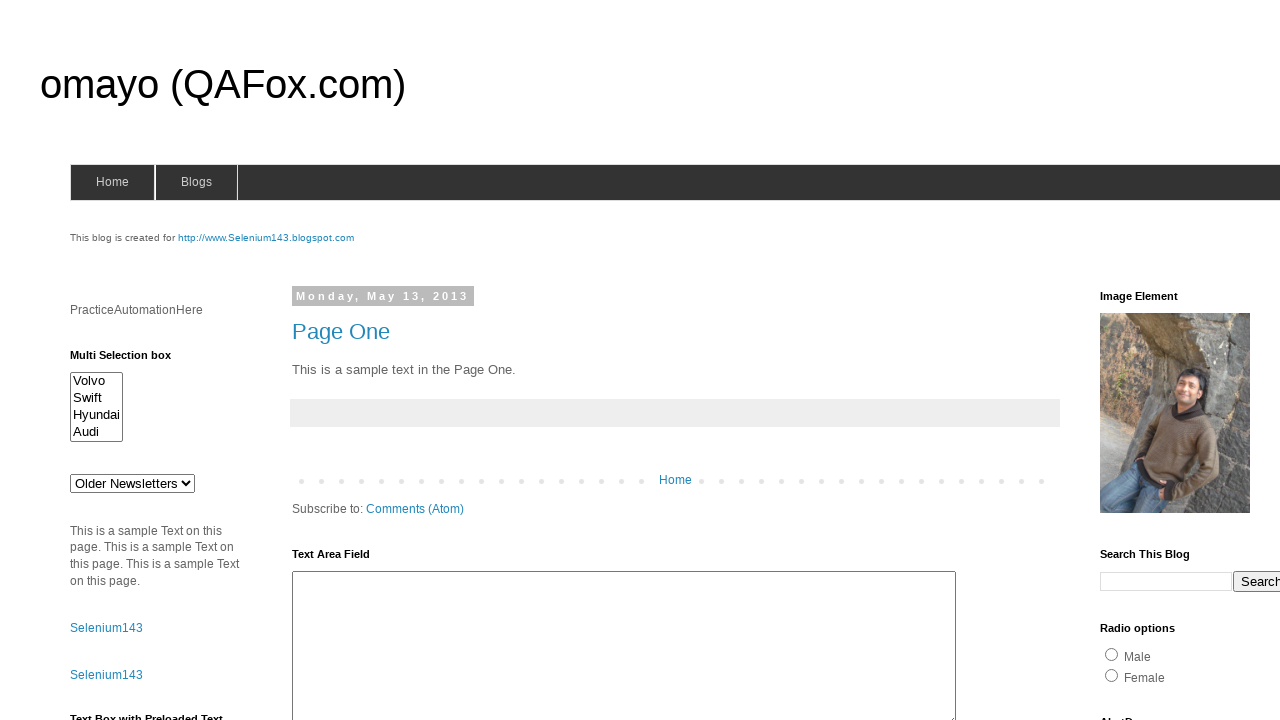

Multi-select dropdown #multiselect1 is visible
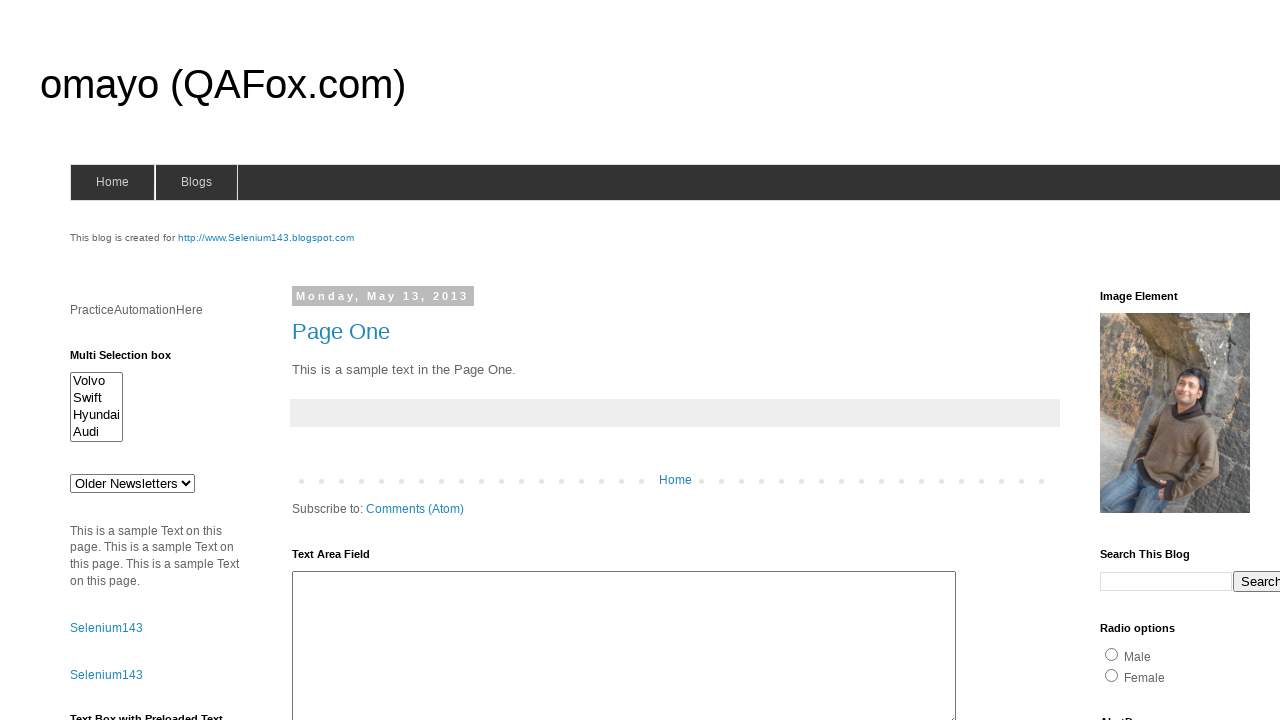

Selected option with value 'volvox' from multi-select dropdown on #multiselect1
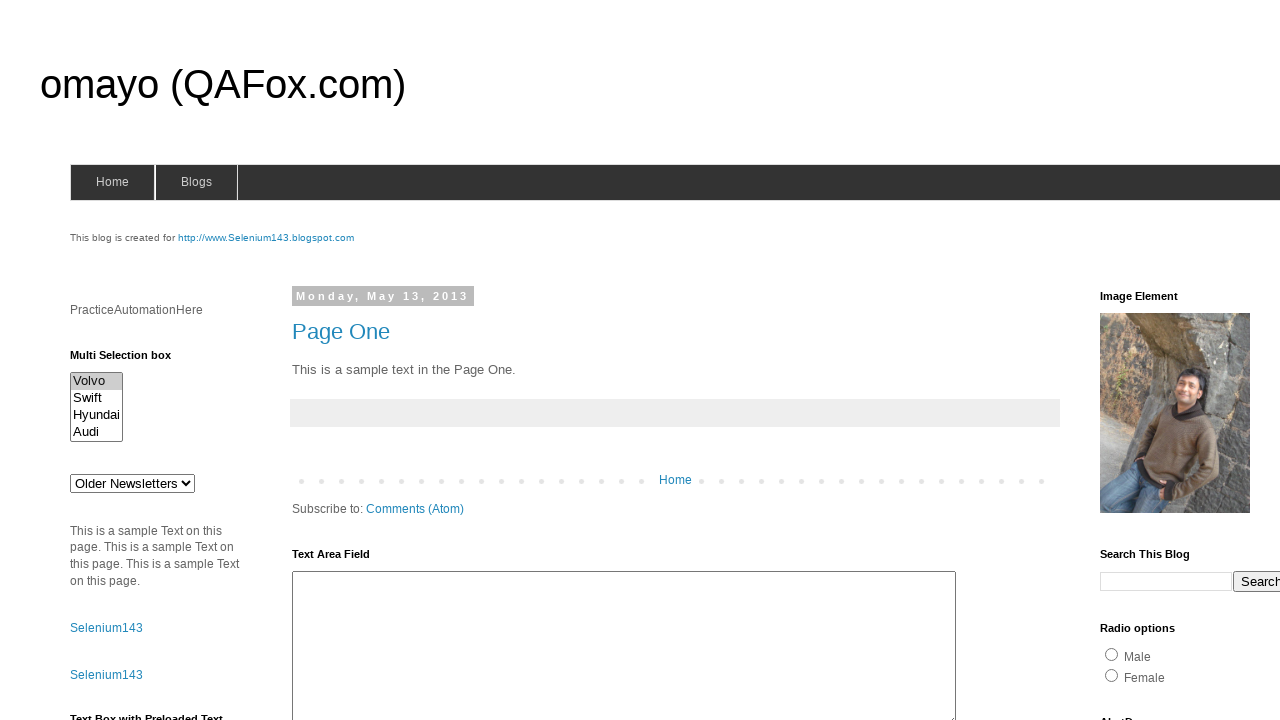

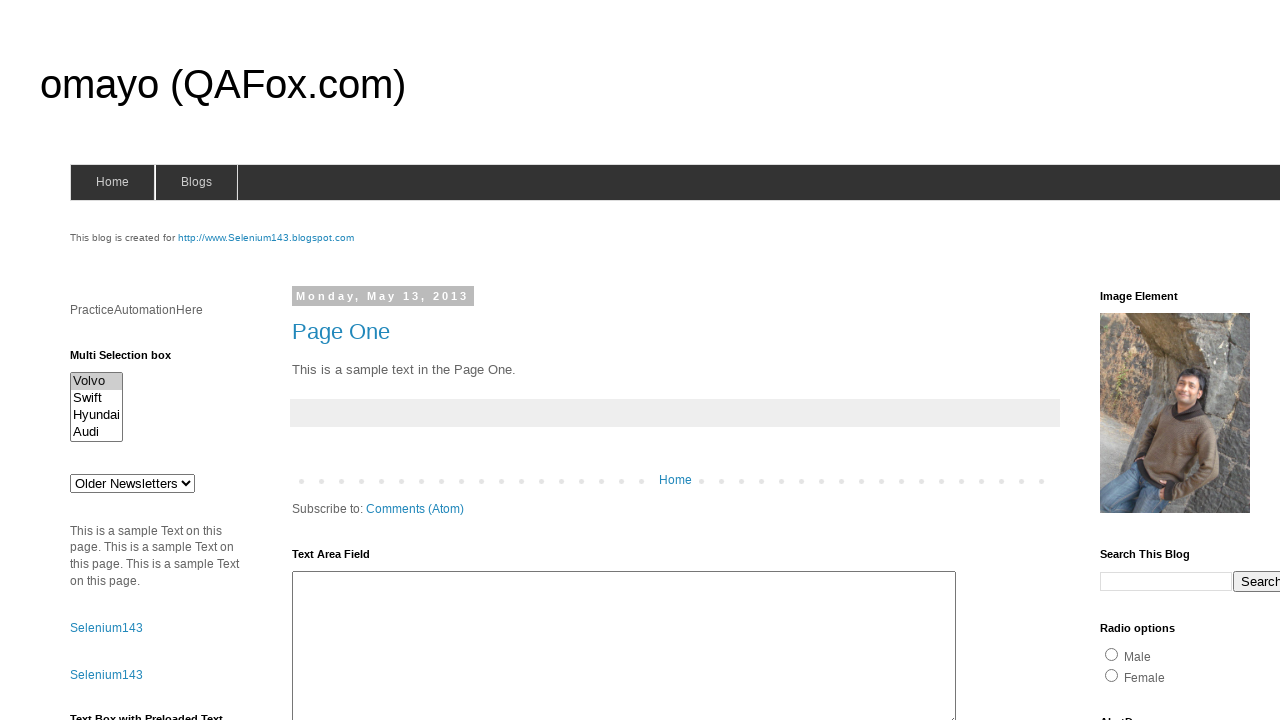